Tests the contact us form by clicking the contact link and submitting a customer care message with name, email, phone and message

Starting URL: https://parabank.parasoft.com/

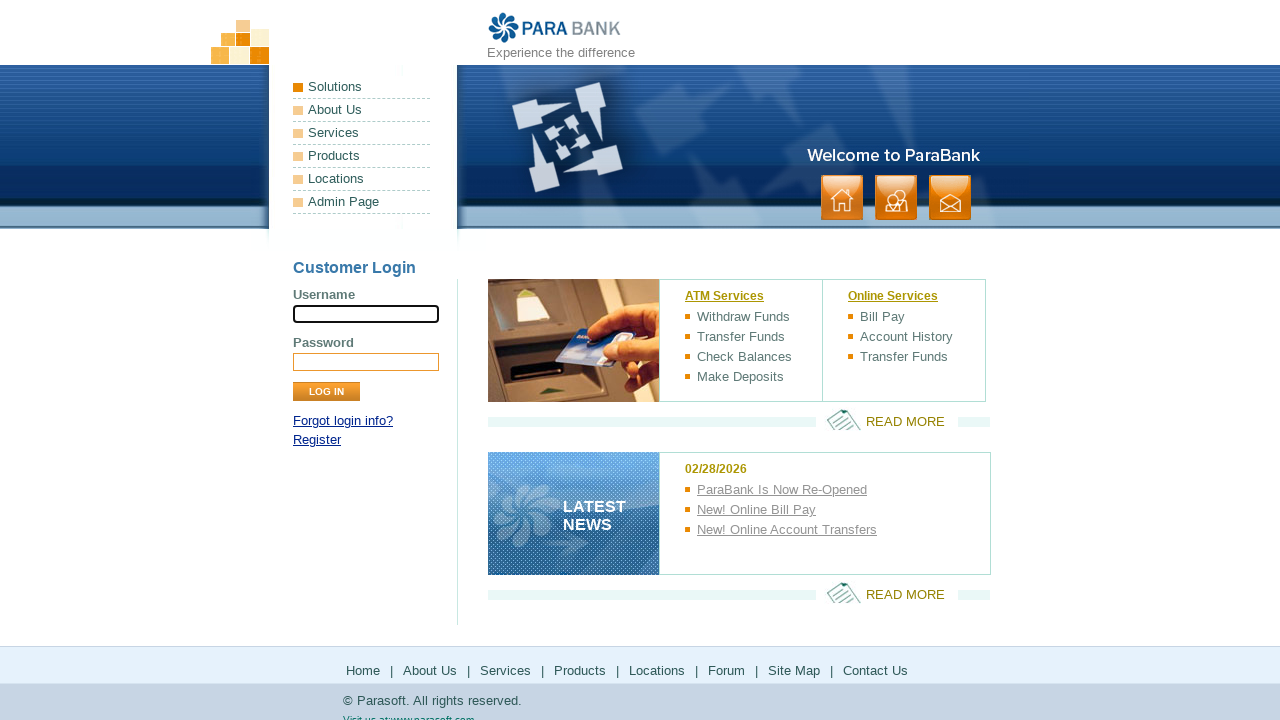

Clicked Contact Us link at (950, 198) on a:has-text('contact')
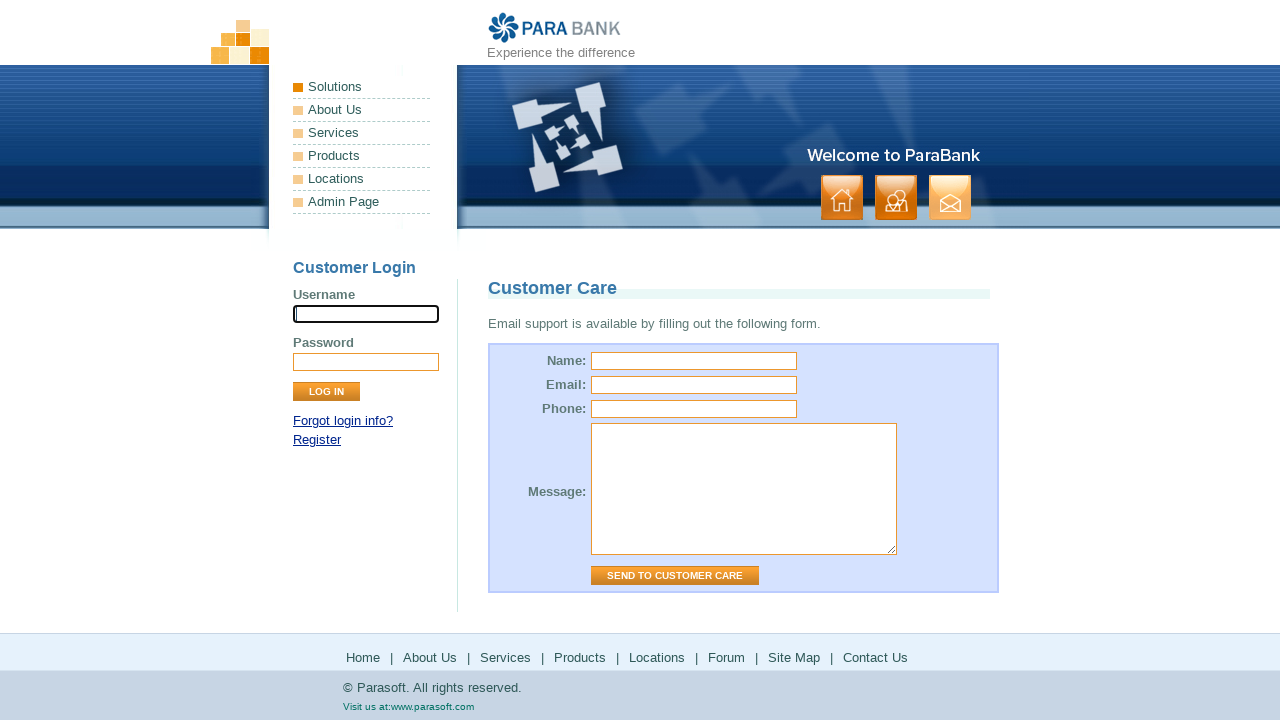

Contact form loaded
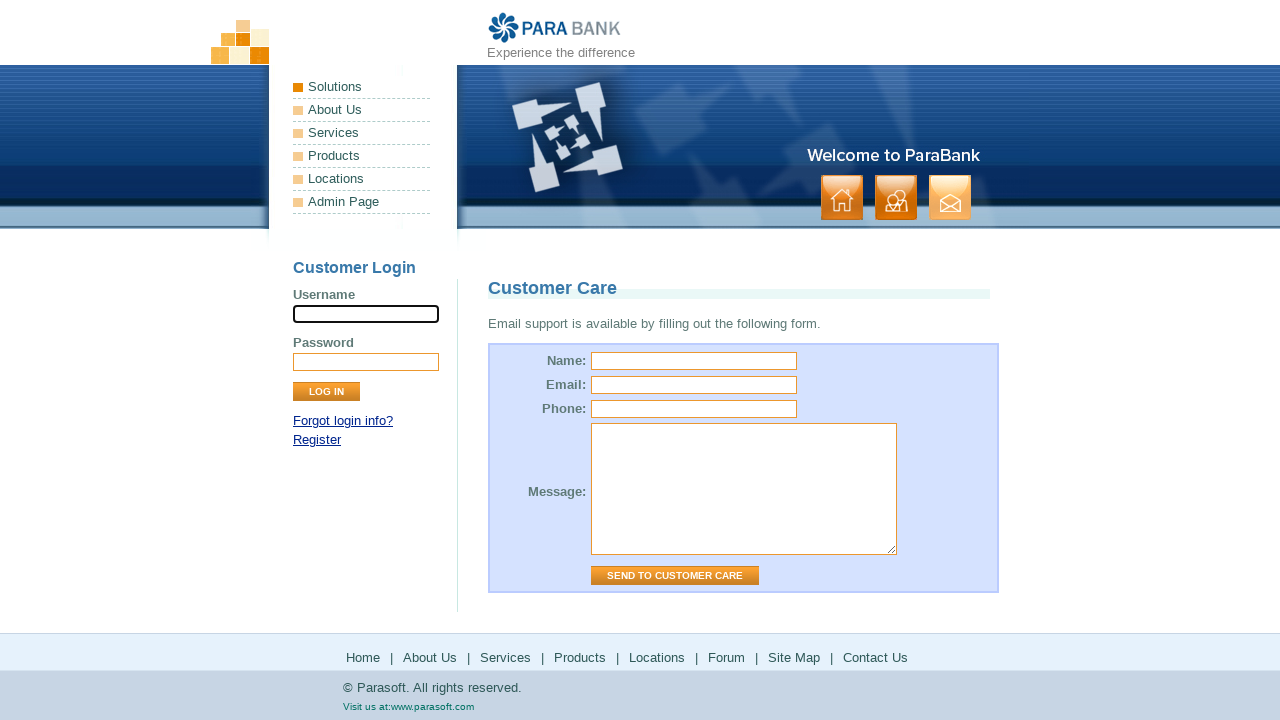

Filled name field with 'JohnDoe' on input[name='name']
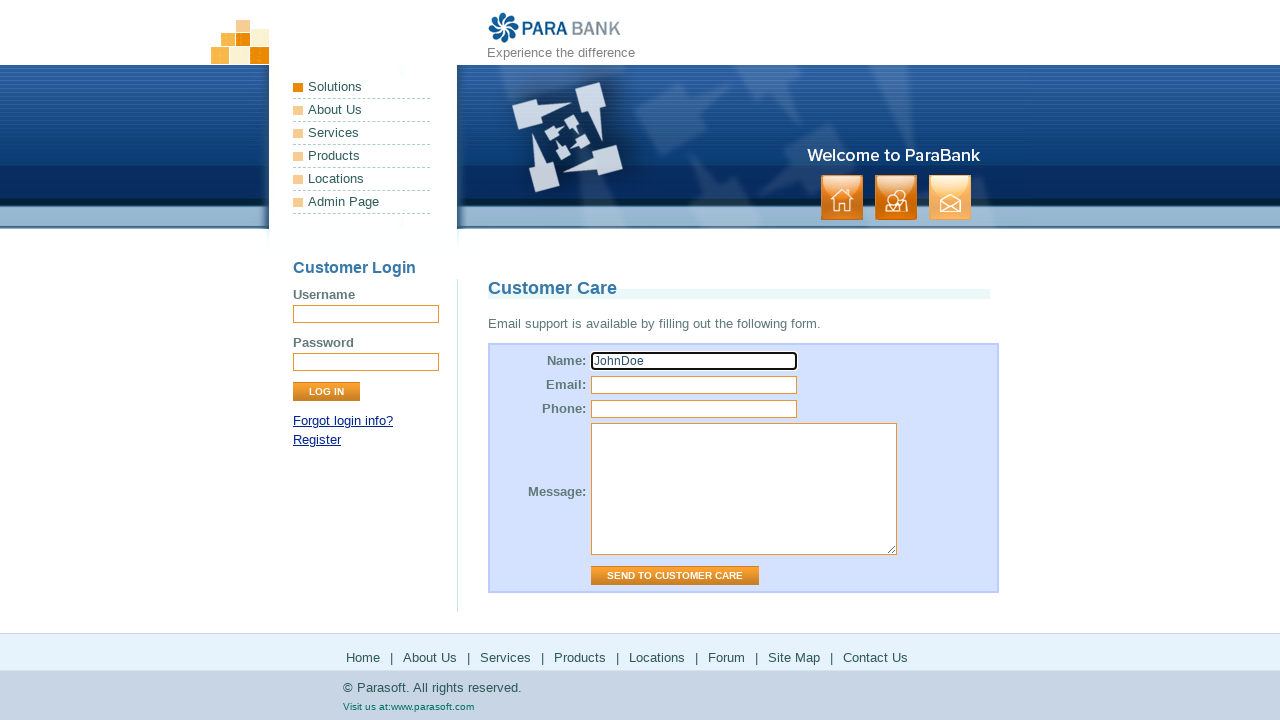

Filled email field with 'johndoe@example.com' on input[name='email']
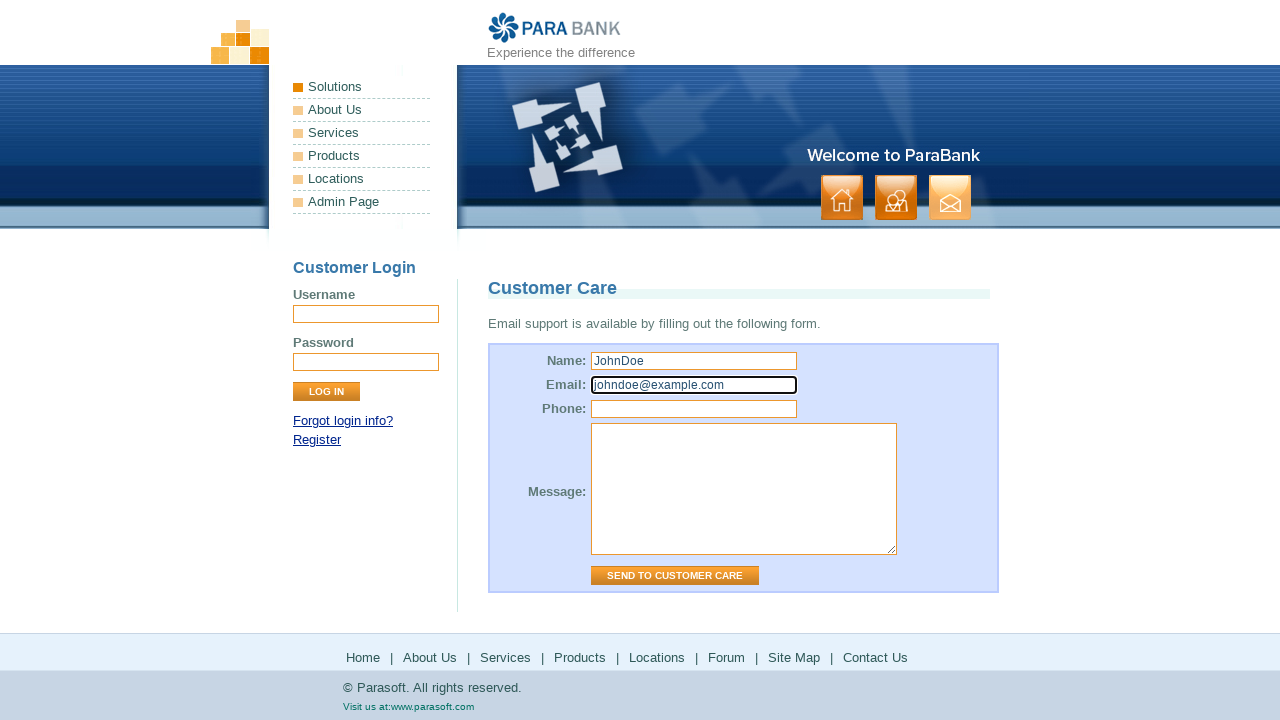

Filled phone field with '555-123-4567' on input[name='phone']
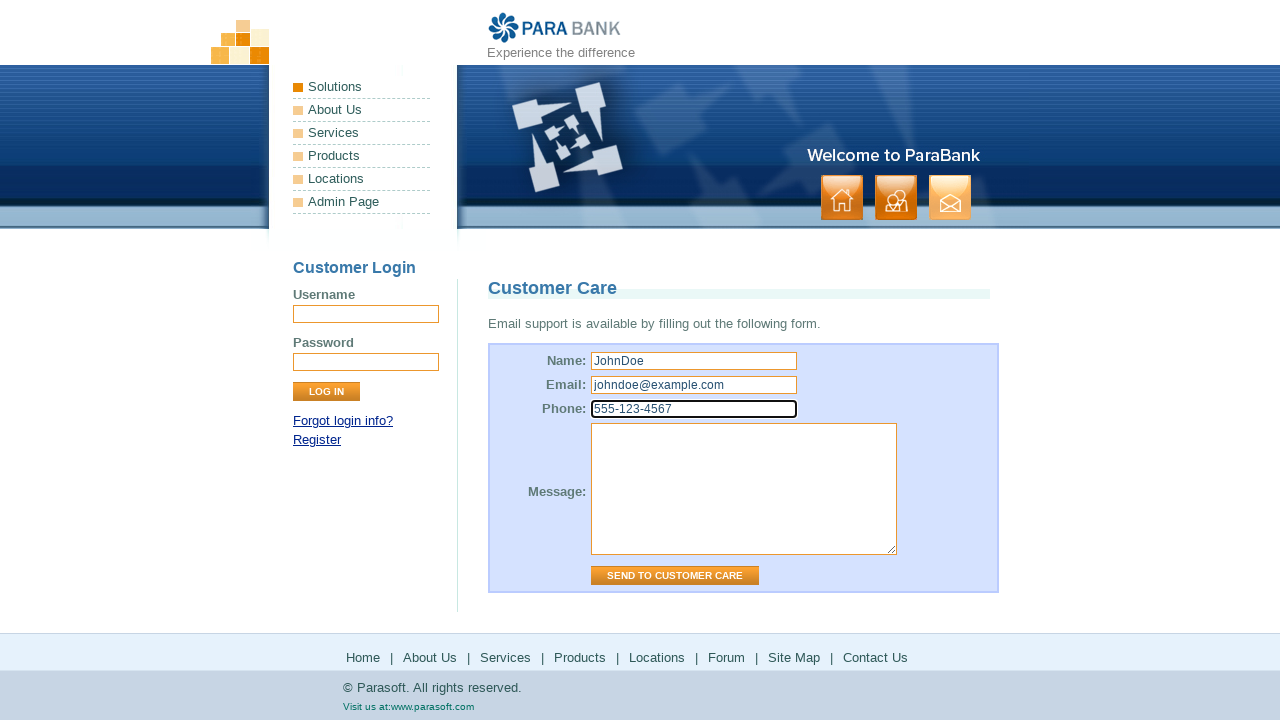

Filled message field with test inquiry on textarea[name='message']
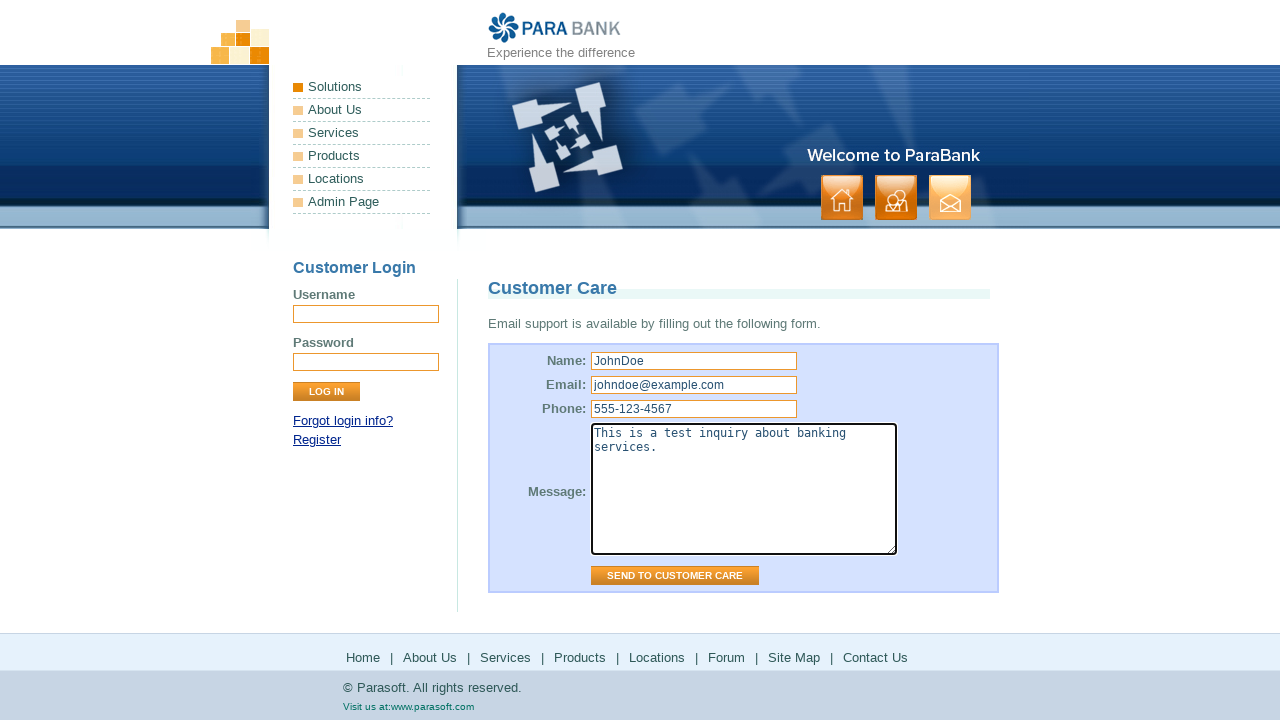

Clicked contact form submit button at (675, 576) on #contactForm input.button
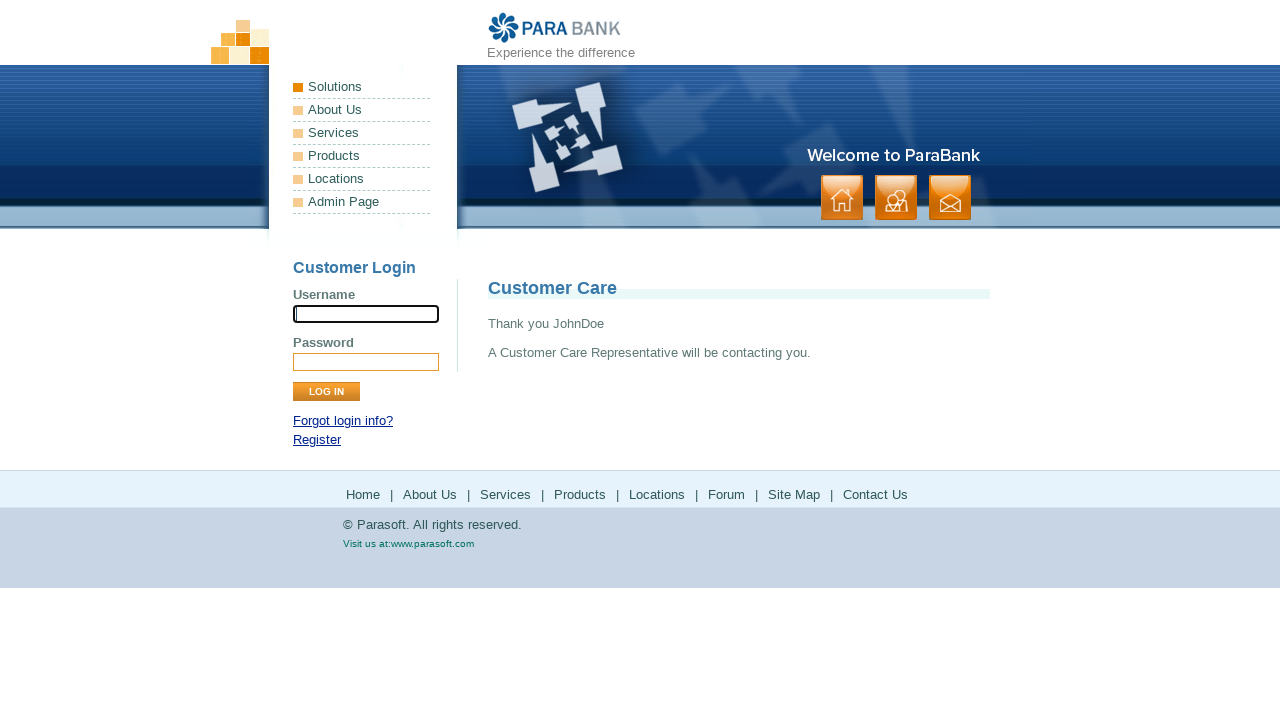

Confirmation message appeared - contact form submitted successfully
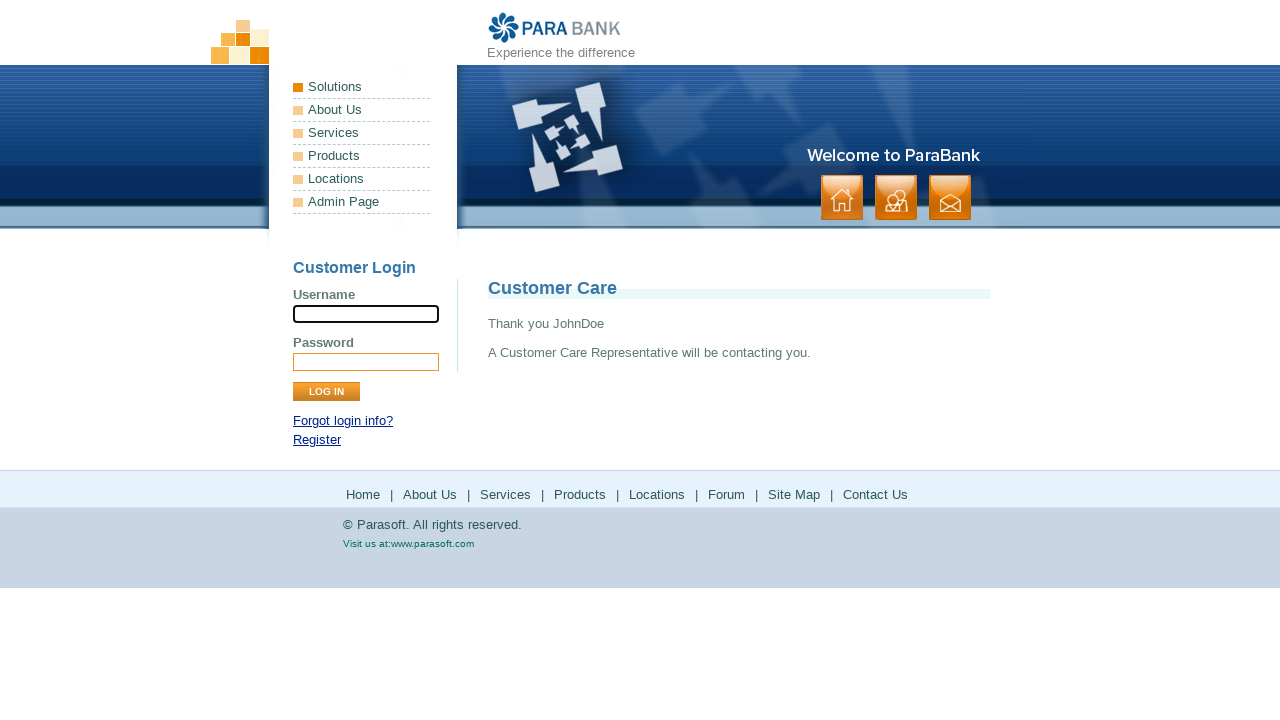

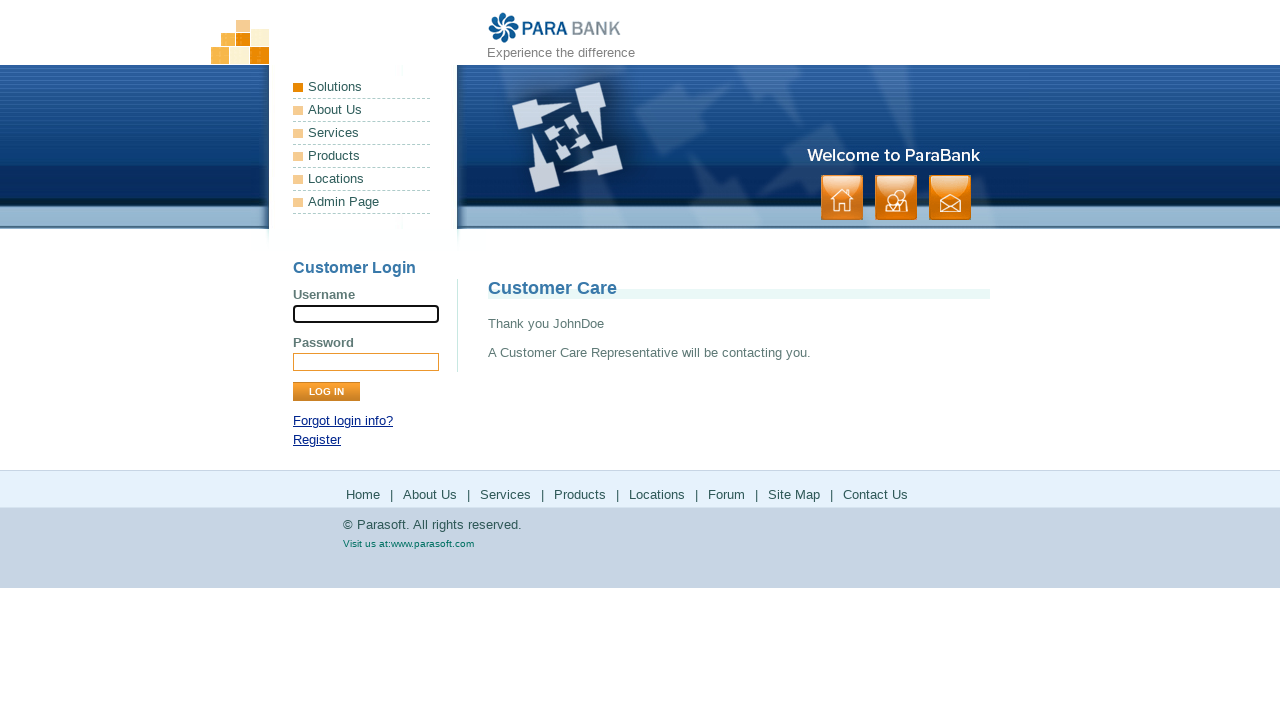